Tests an e-commerce grocery shopping flow by adding specific items (Cucumber, Brocolli, Beetroot, Walnuts) to cart, proceeding to checkout, and applying a promo code.

Starting URL: https://rahulshettyacademy.com/seleniumPractise/

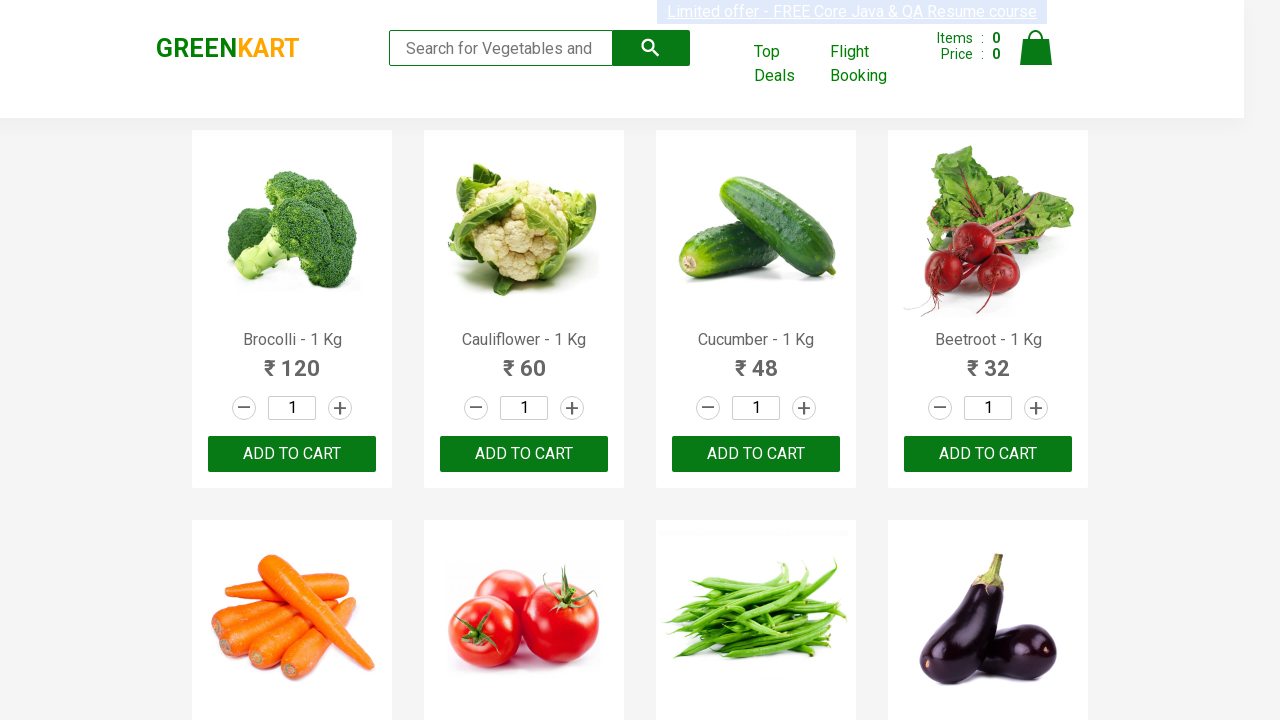

Waited for products to load on the page
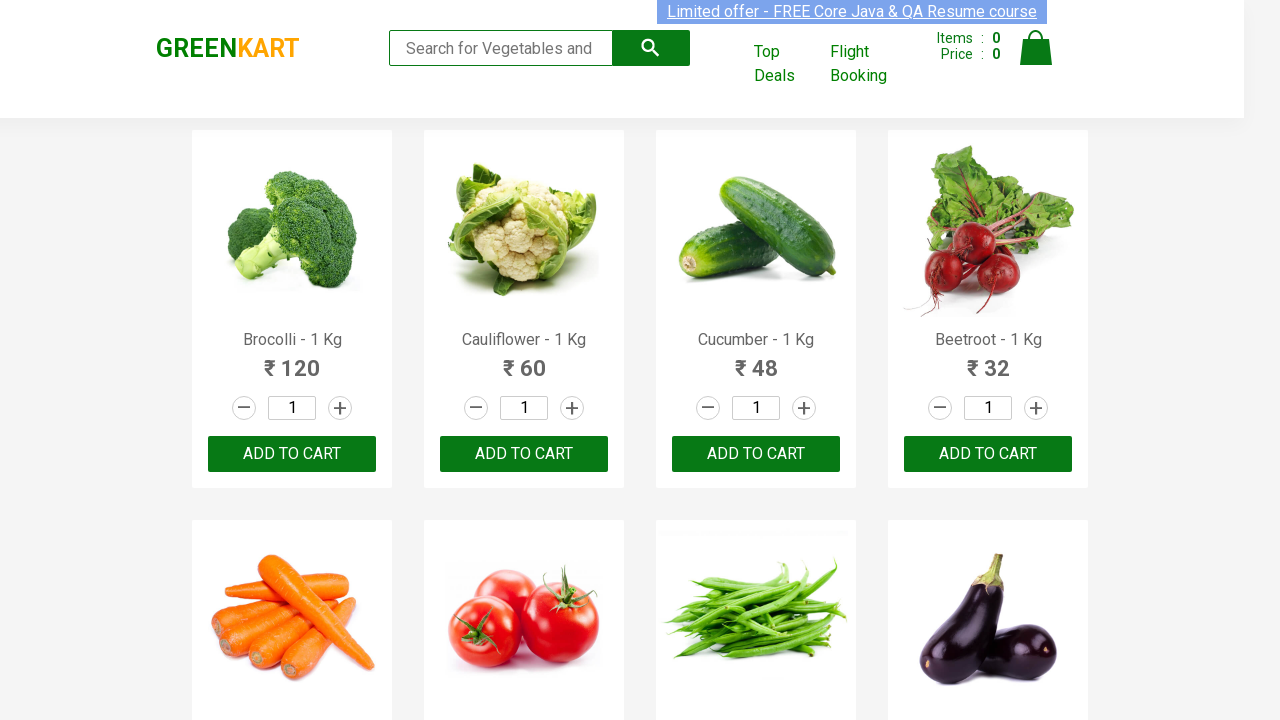

Retrieved all product elements from the page
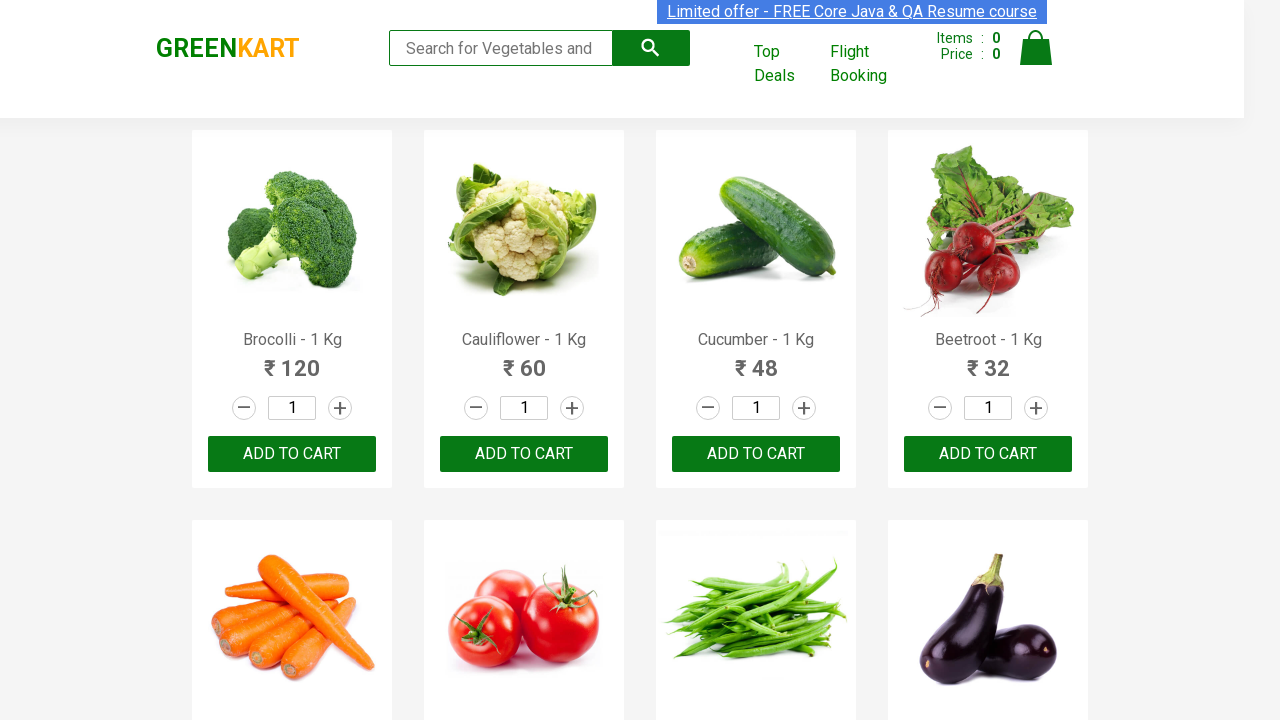

Added Brocolli to cart at (292, 454) on xpath=//div[@class='product-action']/button >> nth=0
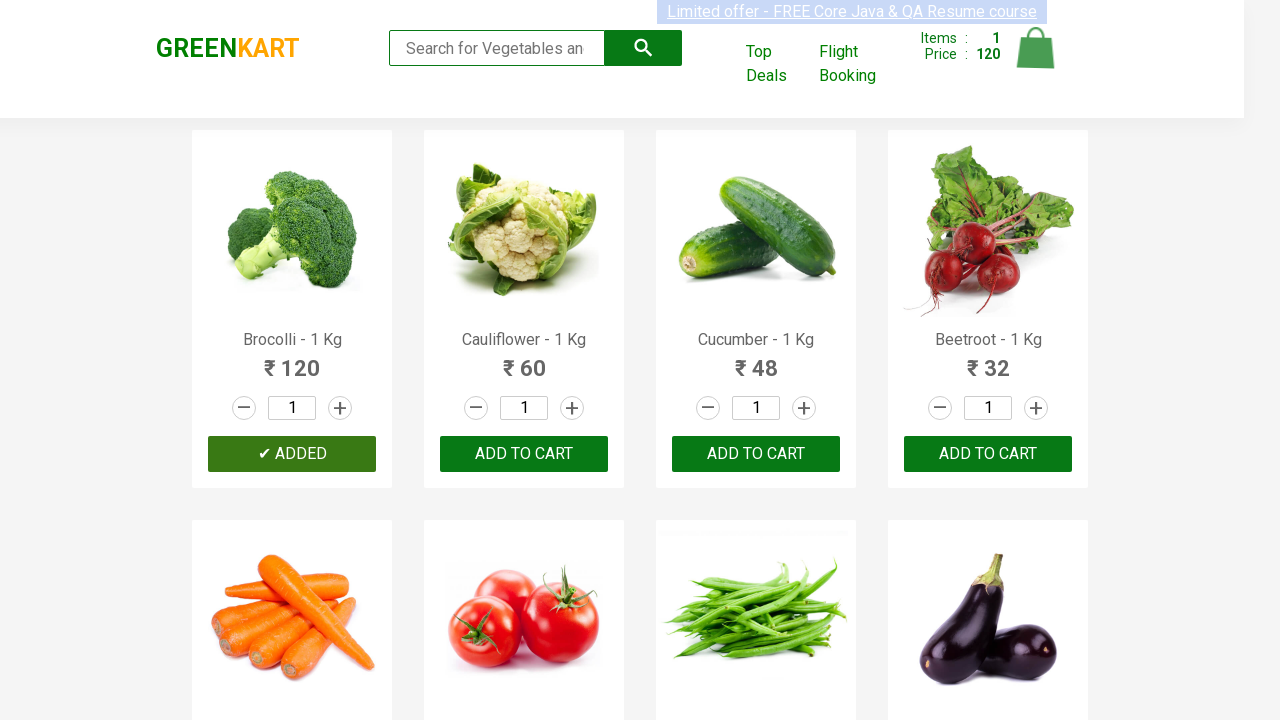

Added Cucumber to cart at (756, 454) on xpath=//div[@class='product-action']/button >> nth=2
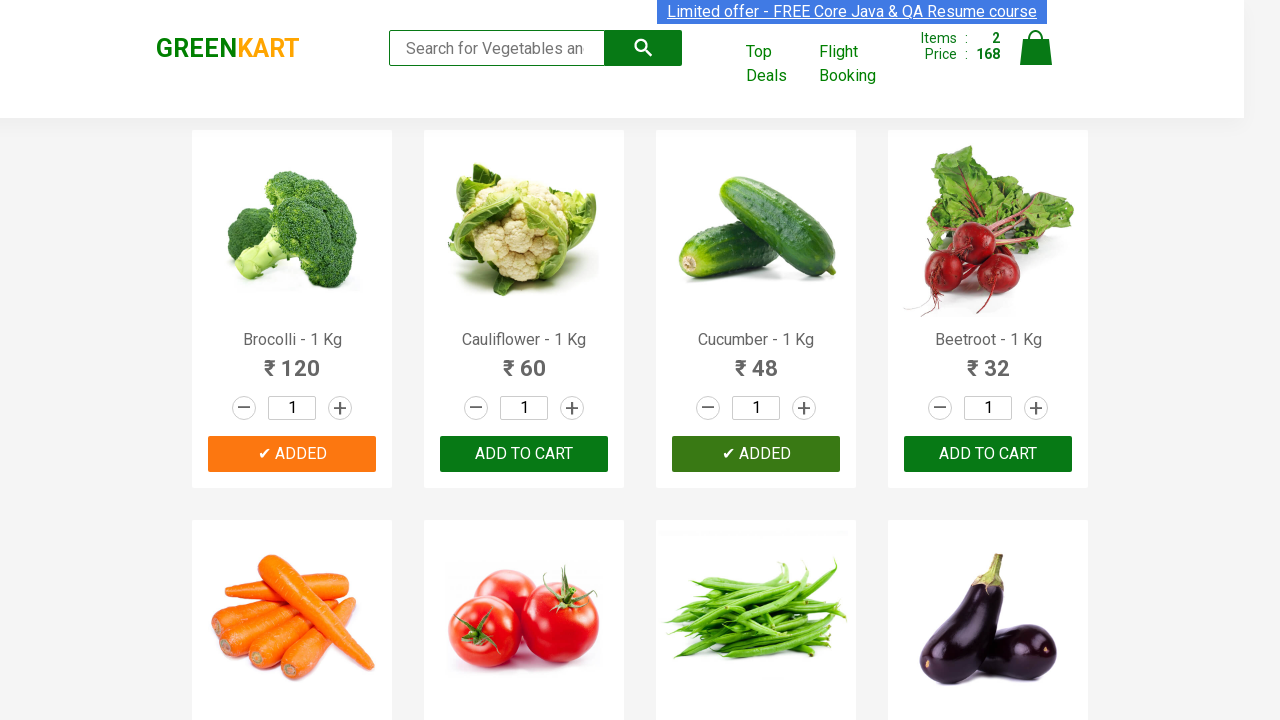

Added Beetroot to cart at (988, 454) on xpath=//div[@class='product-action']/button >> nth=3
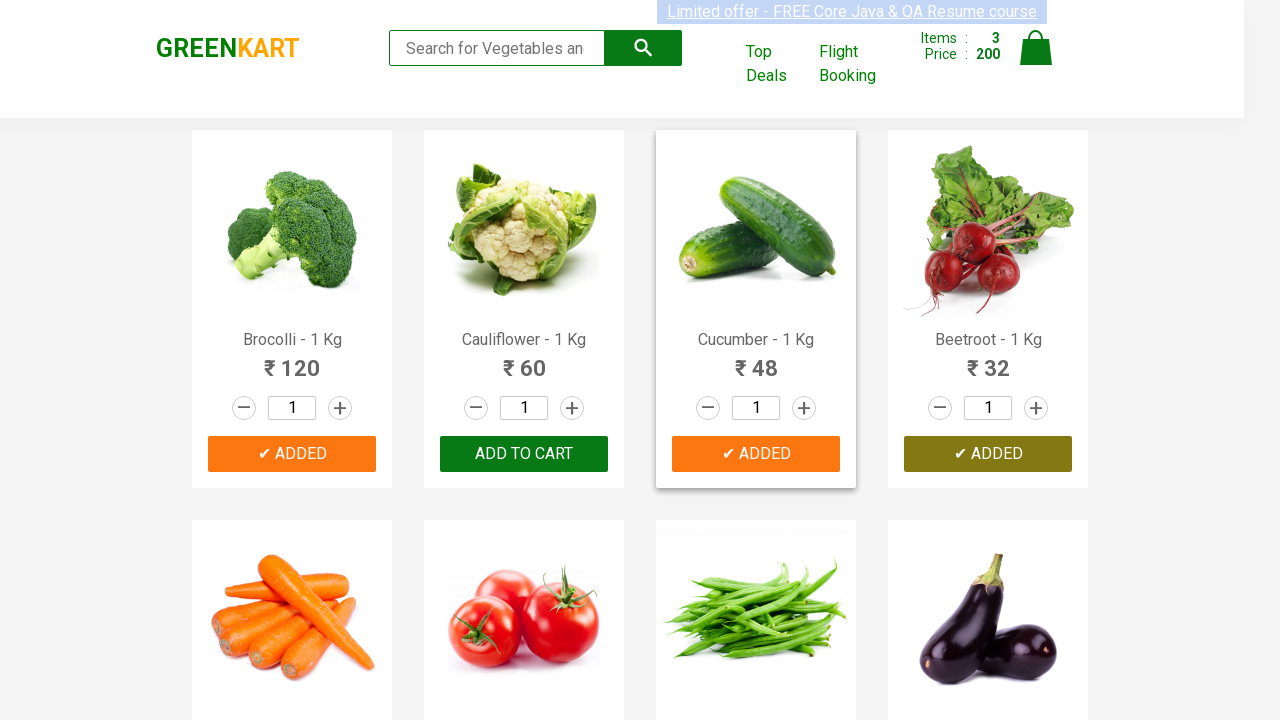

Added Walnuts to cart at (524, 569) on xpath=//div[@class='product-action']/button >> nth=29
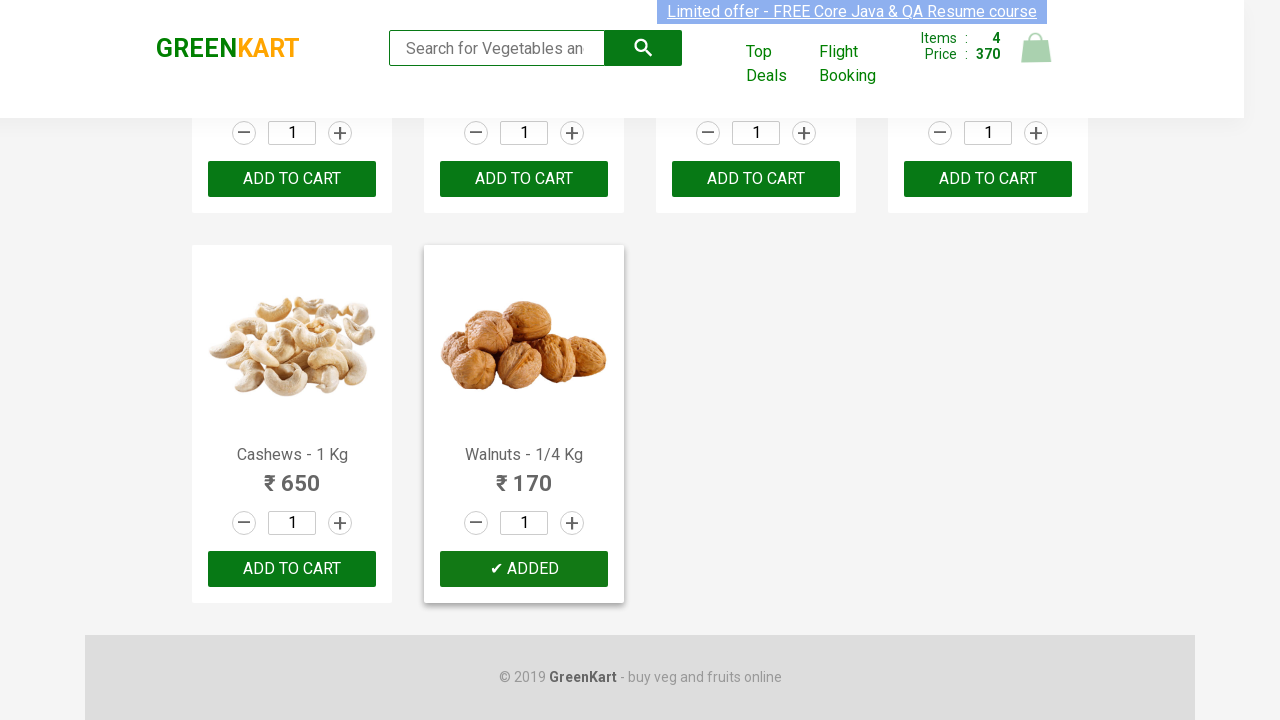

Clicked on cart icon to view cart at (1036, 48) on img[alt='Cart']
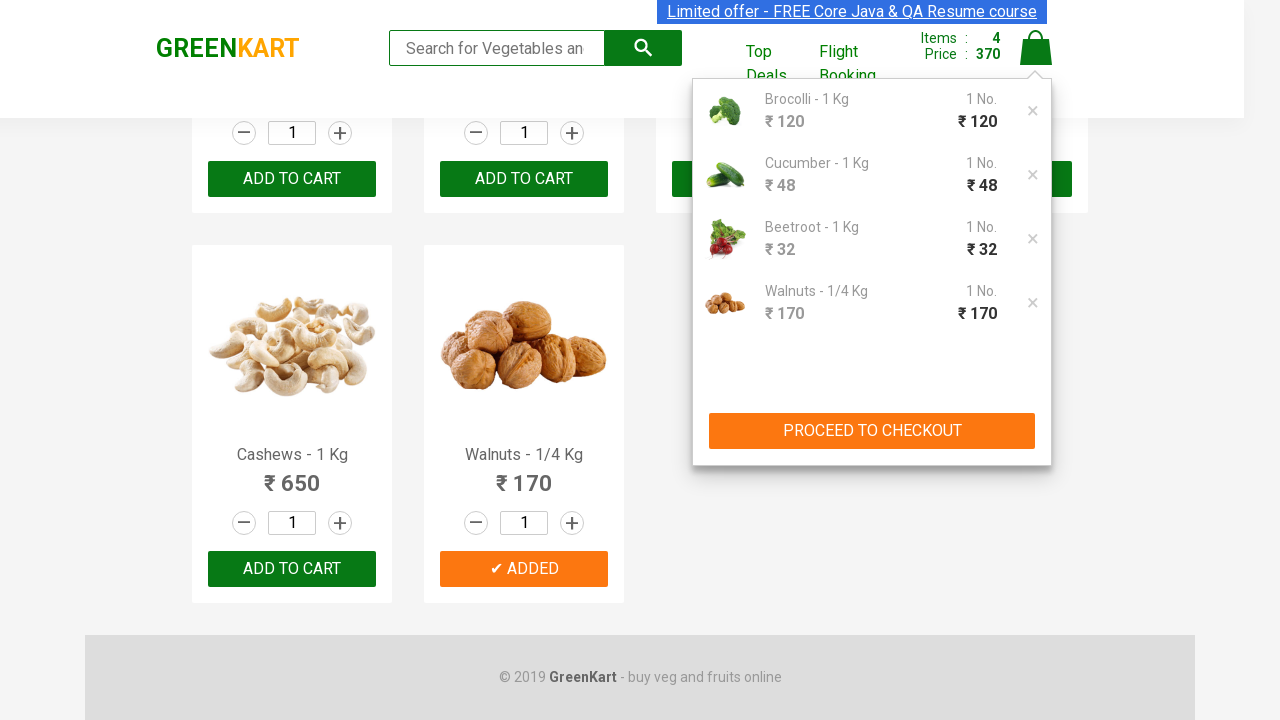

Waited for Proceed to Checkout button to appear
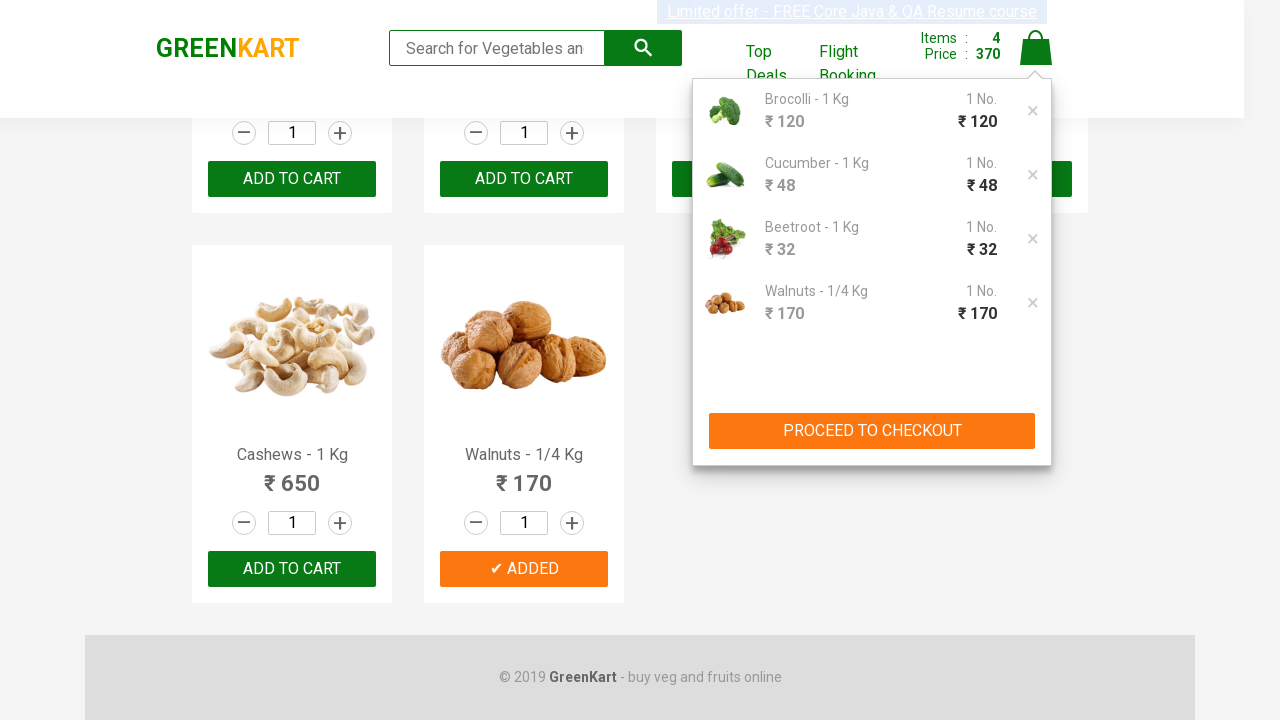

Clicked Proceed to Checkout button at (872, 431) on xpath=//button[contains(text(),'PROCEED TO CHECKOUT')]
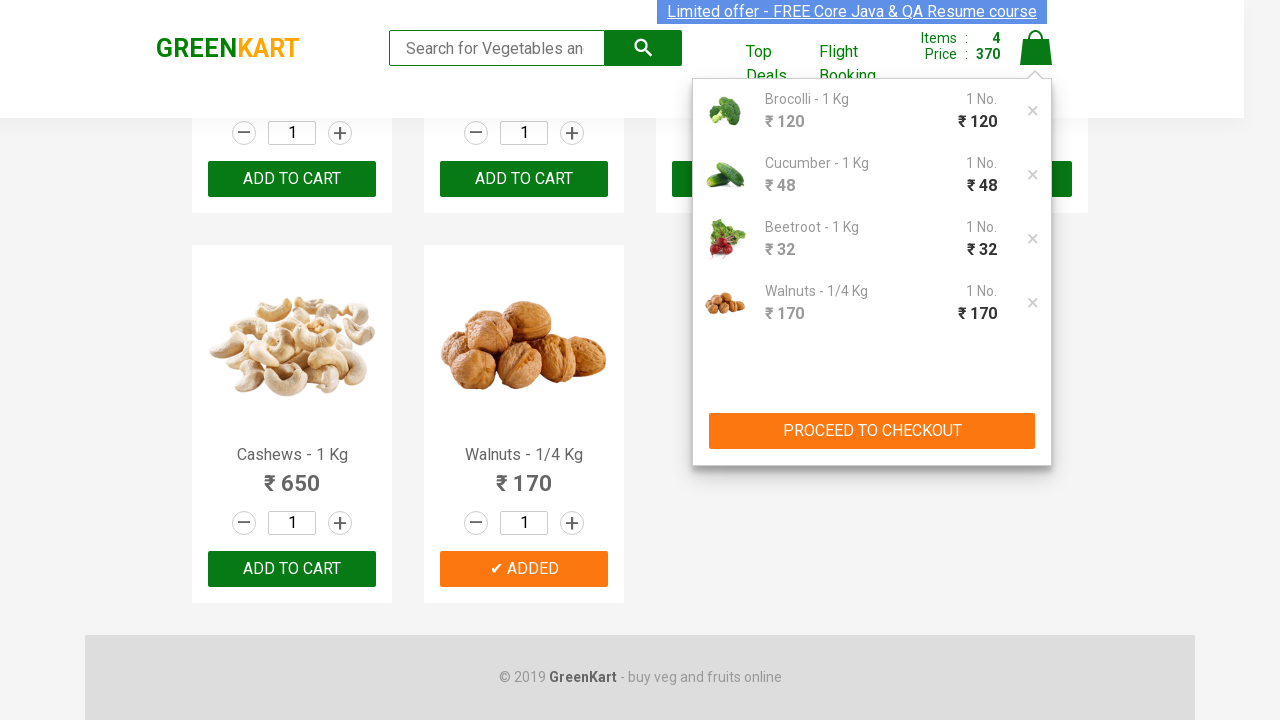

Waited for promo code input field to appear
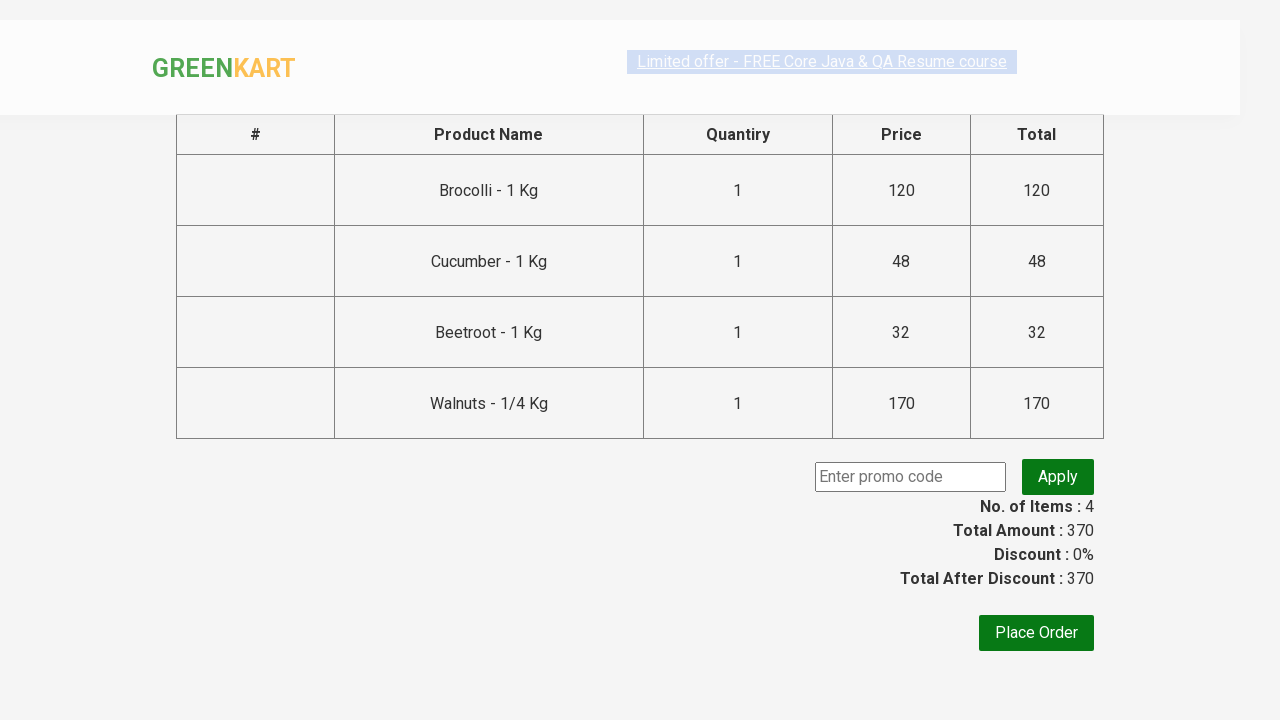

Entered promo code 'rahulshettyacademy' on input[placeholder='Enter promo code']
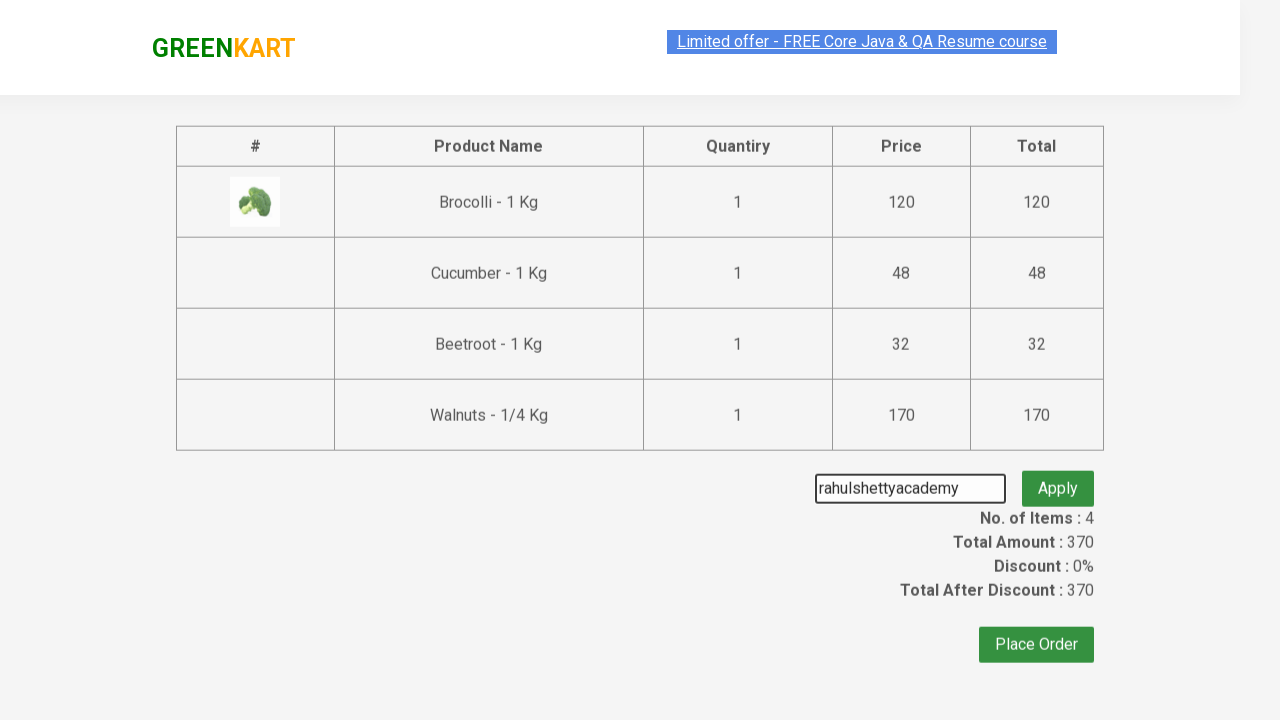

Clicked Apply promo code button at (1058, 477) on button.promoBtn
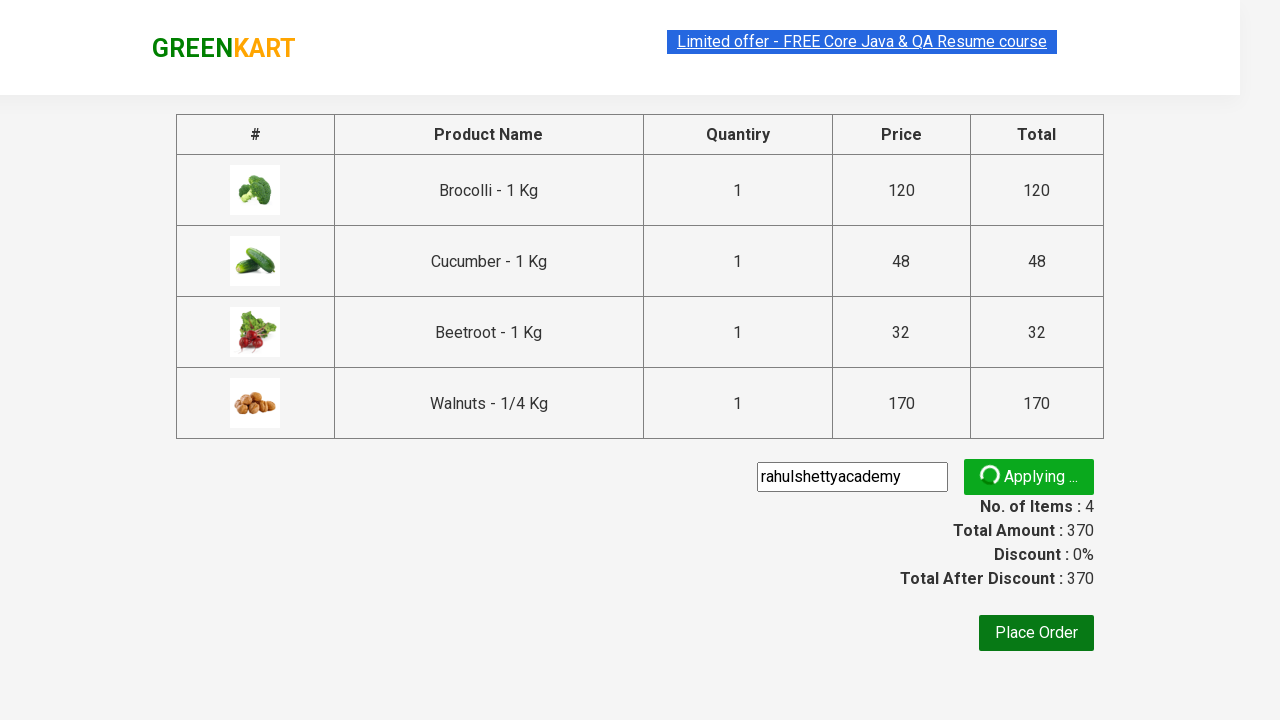

Cleared the promo code input field on input[placeholder='Enter promo code']
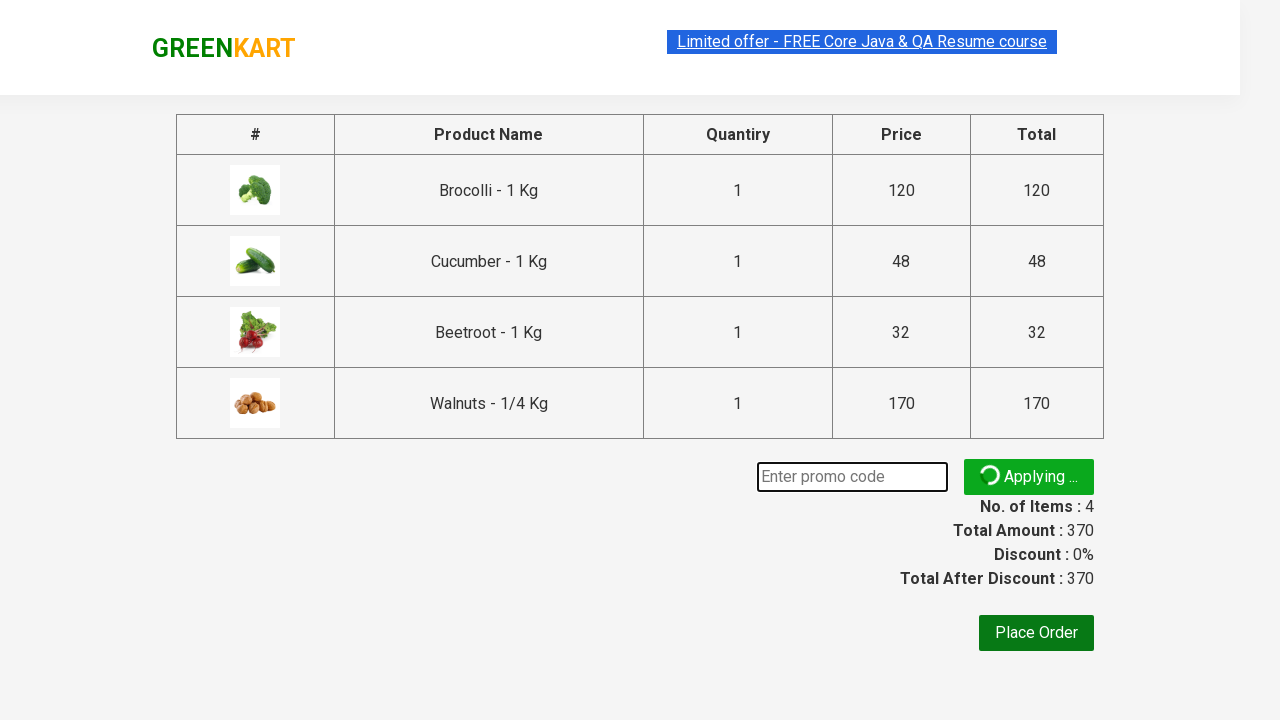

Waited for promo discount information to appear
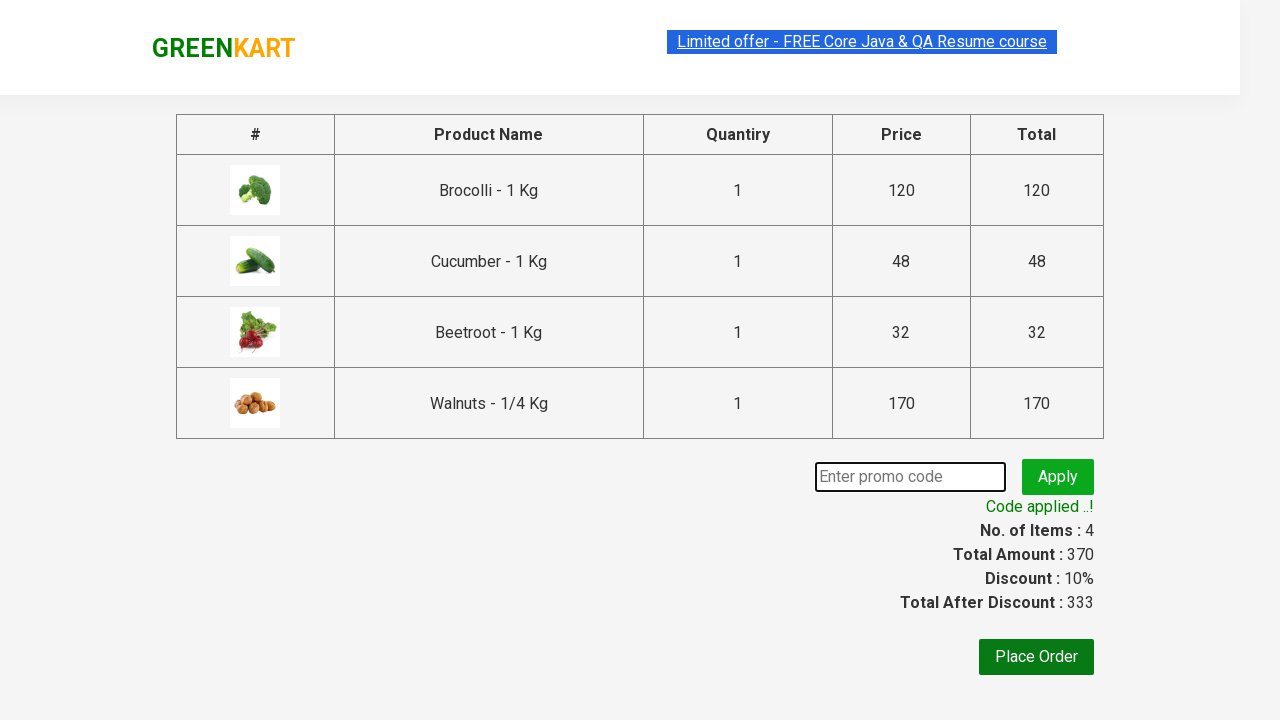

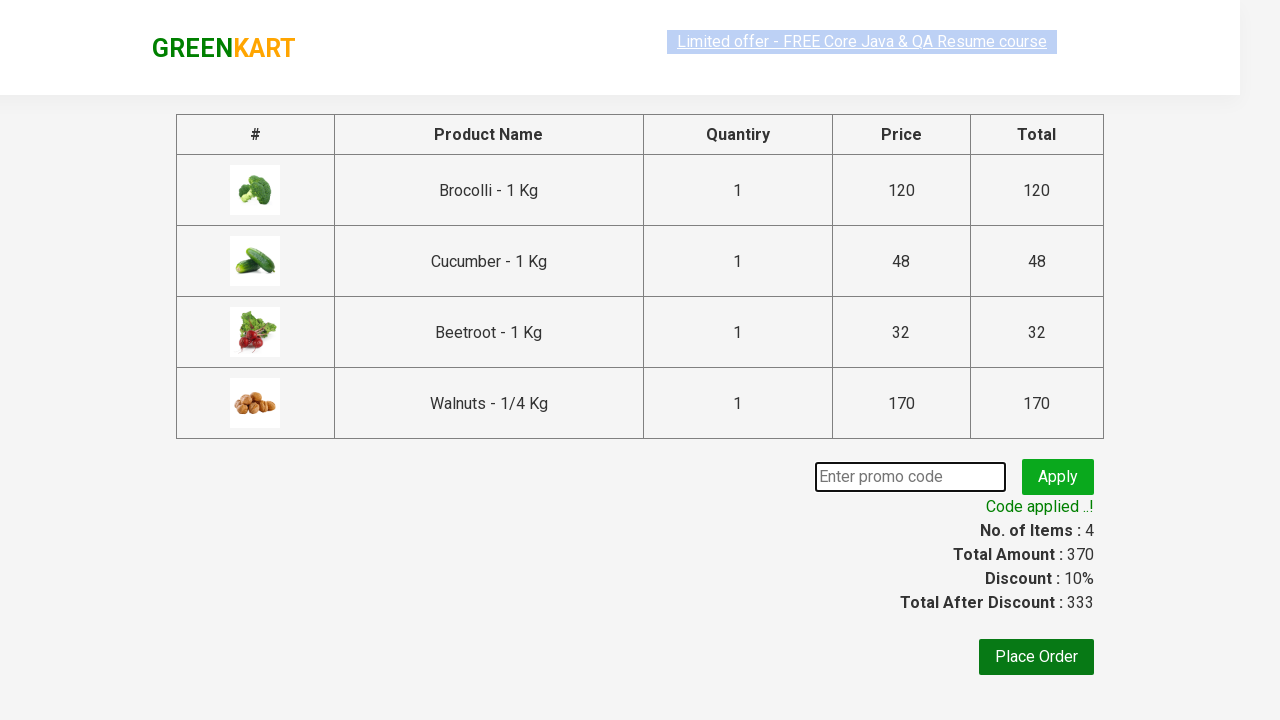